Tests passenger dropdown functionality by opening the passenger selector, incrementing adult count 4 times, and closing the dropdown

Starting URL: https://rahulshettyacademy.com/dropdownsPractise/

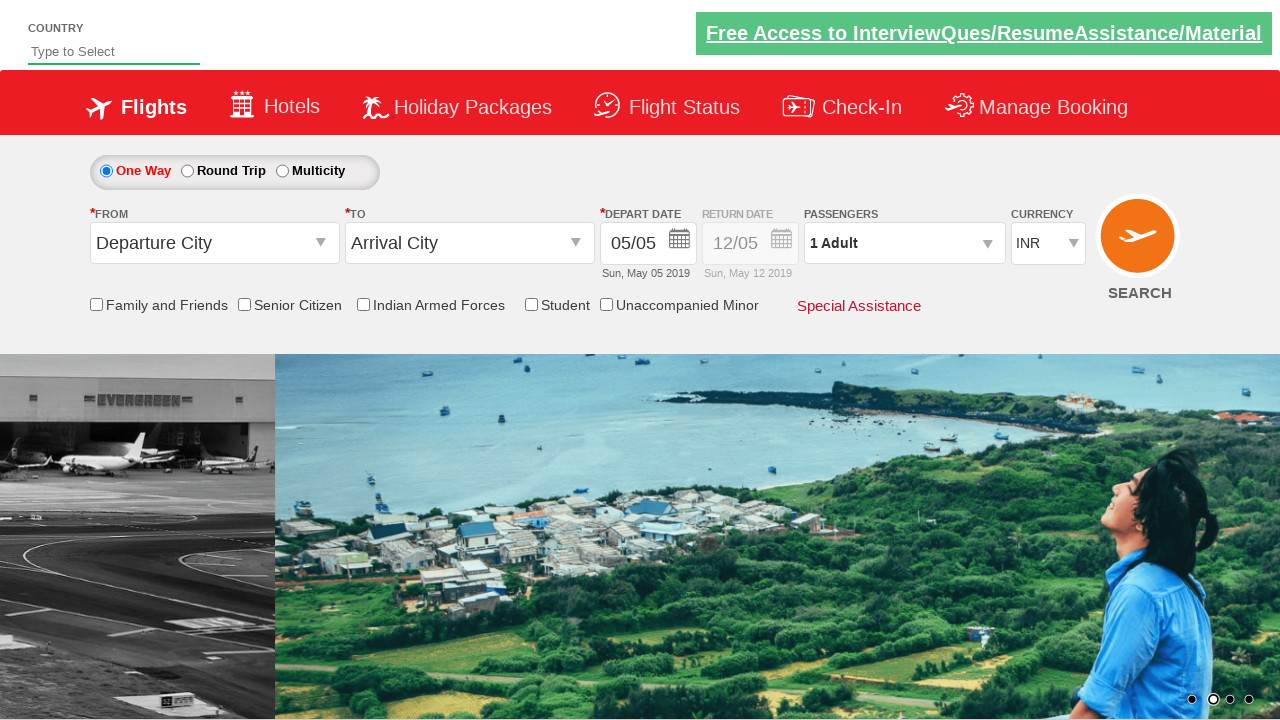

Clicked passenger info dropdown to open it at (904, 243) on #divpaxinfo
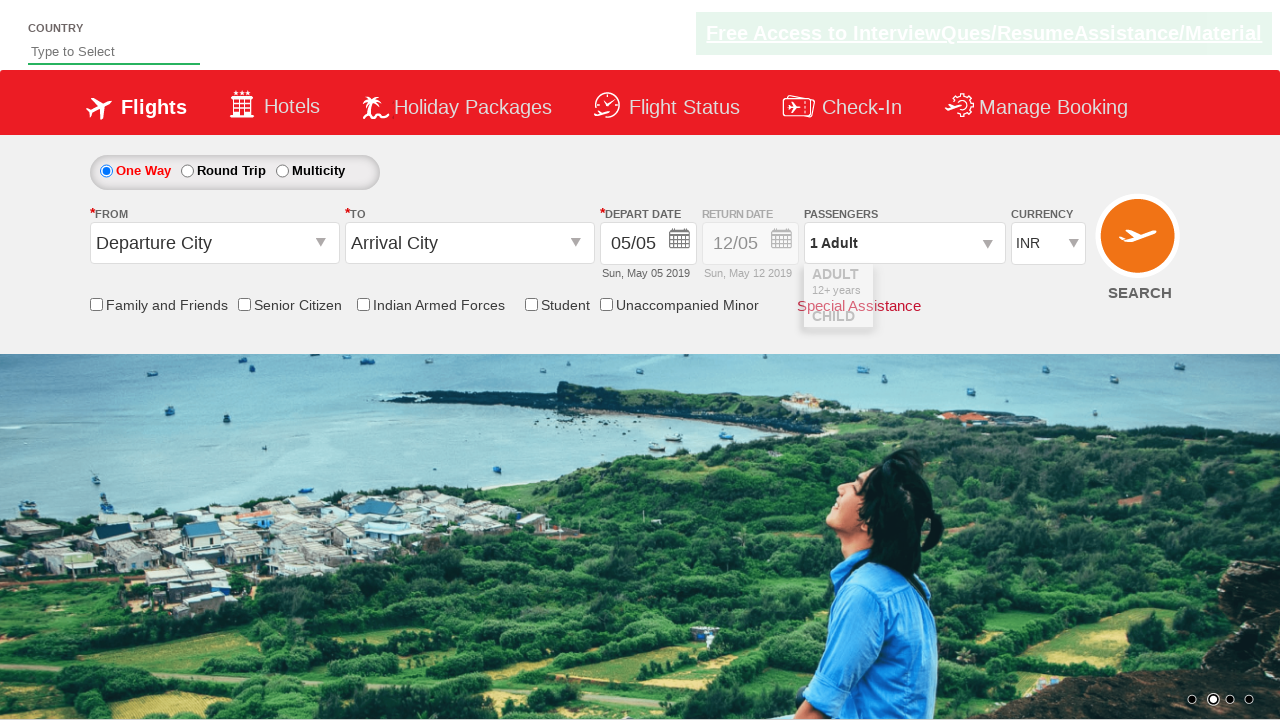

Waited for dropdown to be visible
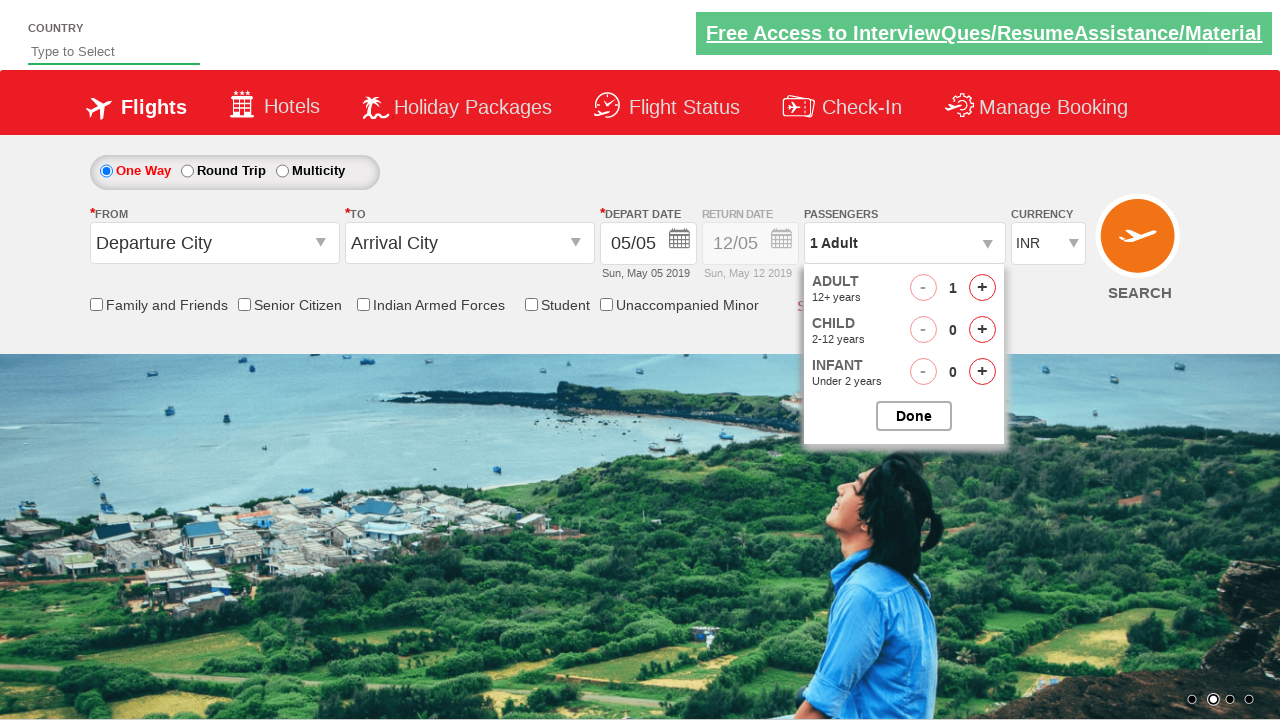

Incremented adult count (iteration 1 of 4) at (982, 288) on #hrefIncAdt
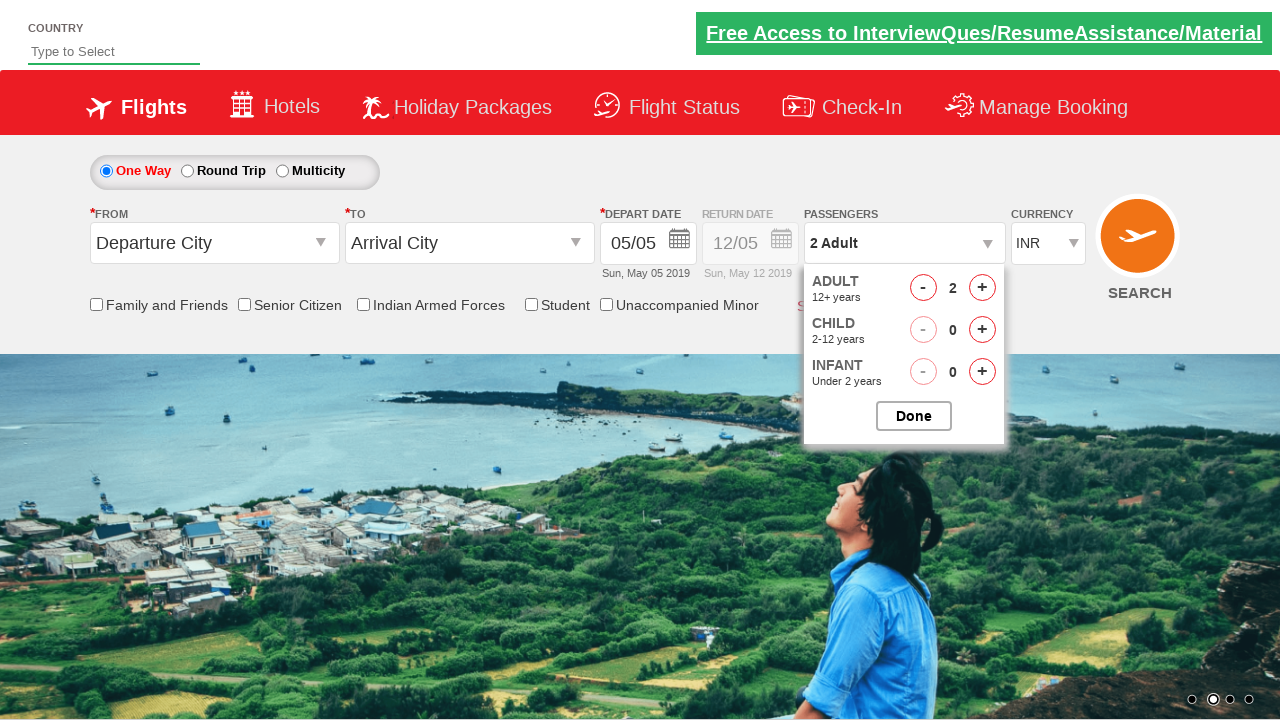

Incremented adult count (iteration 2 of 4) at (982, 288) on #hrefIncAdt
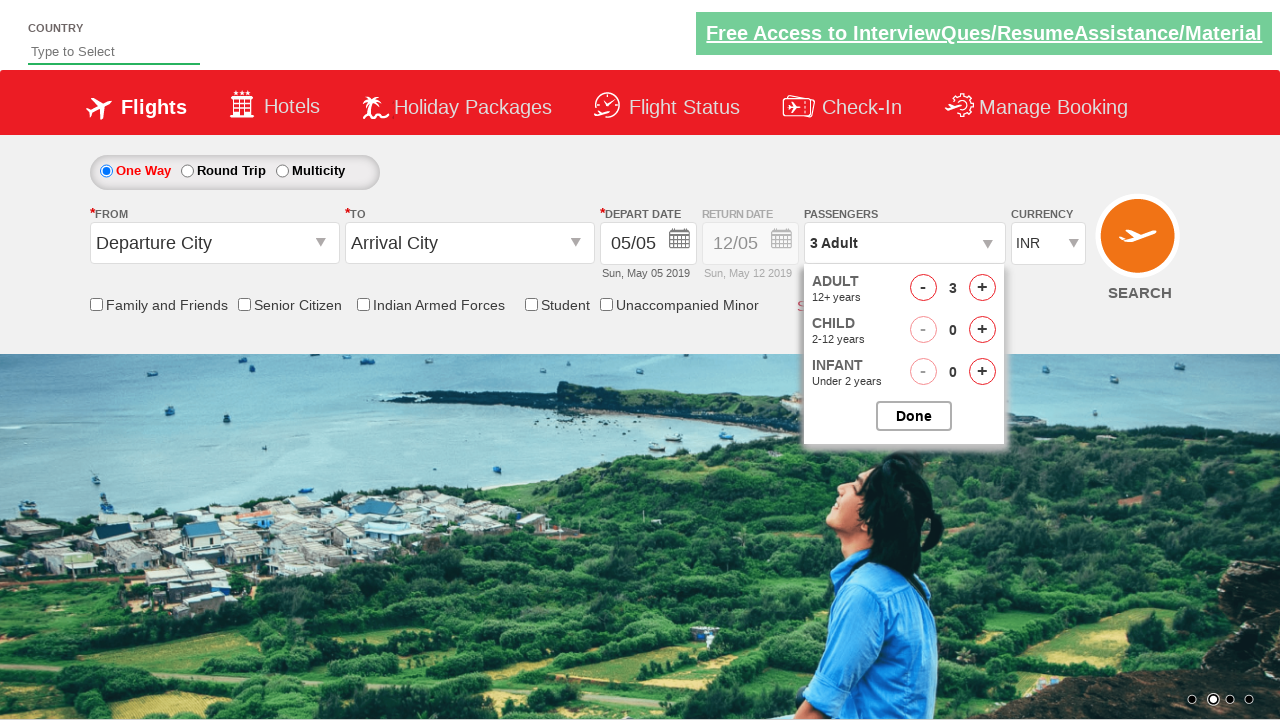

Incremented adult count (iteration 3 of 4) at (982, 288) on #hrefIncAdt
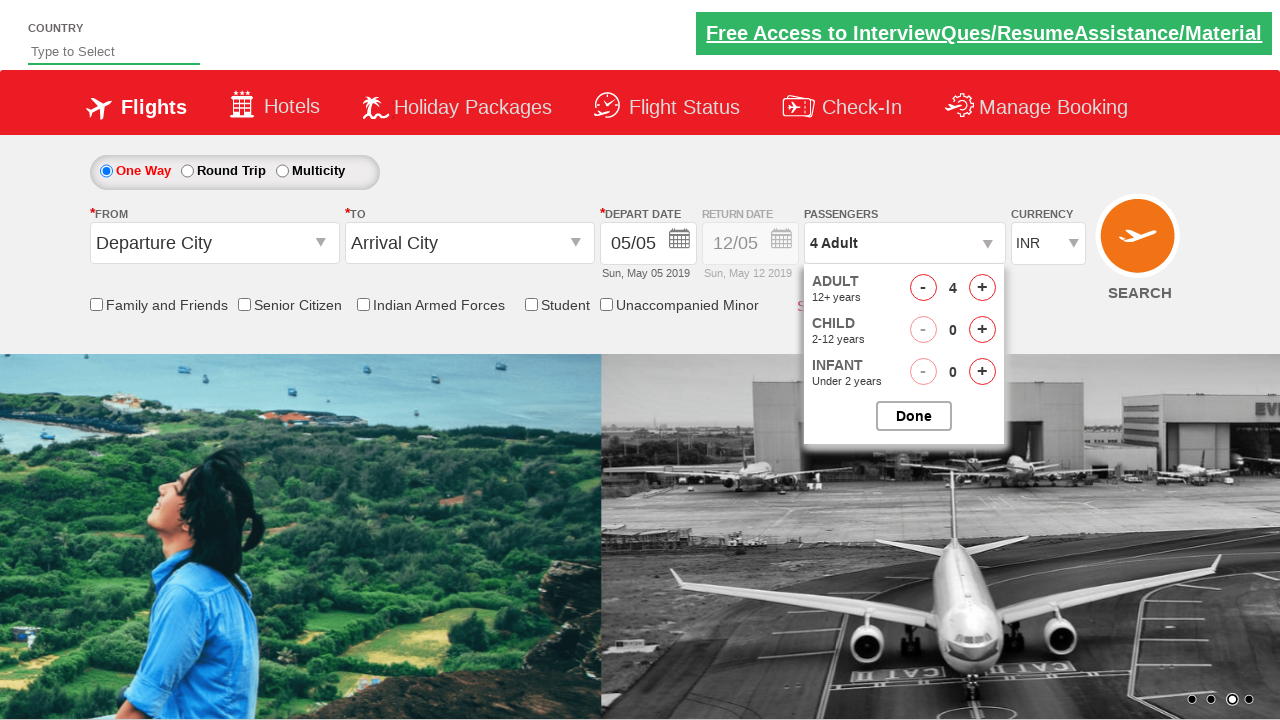

Incremented adult count (iteration 4 of 4) at (982, 288) on #hrefIncAdt
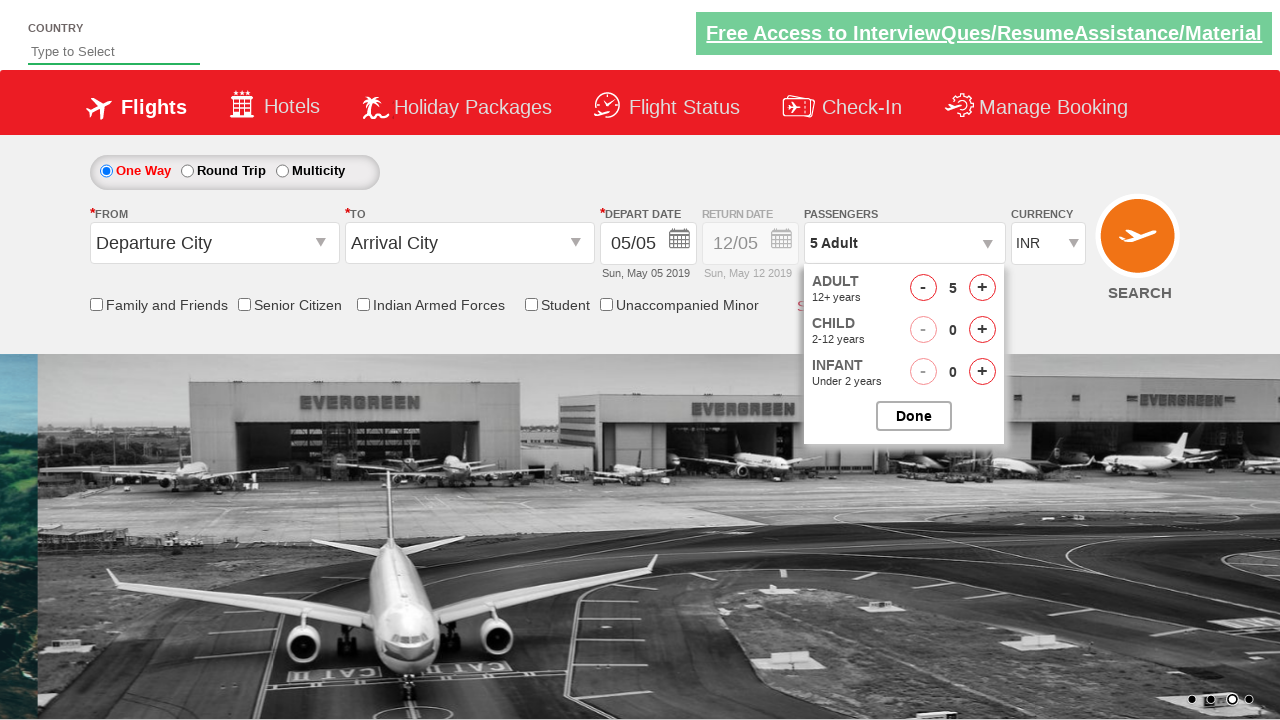

Closed the passenger options dropdown at (914, 416) on #btnclosepaxoption
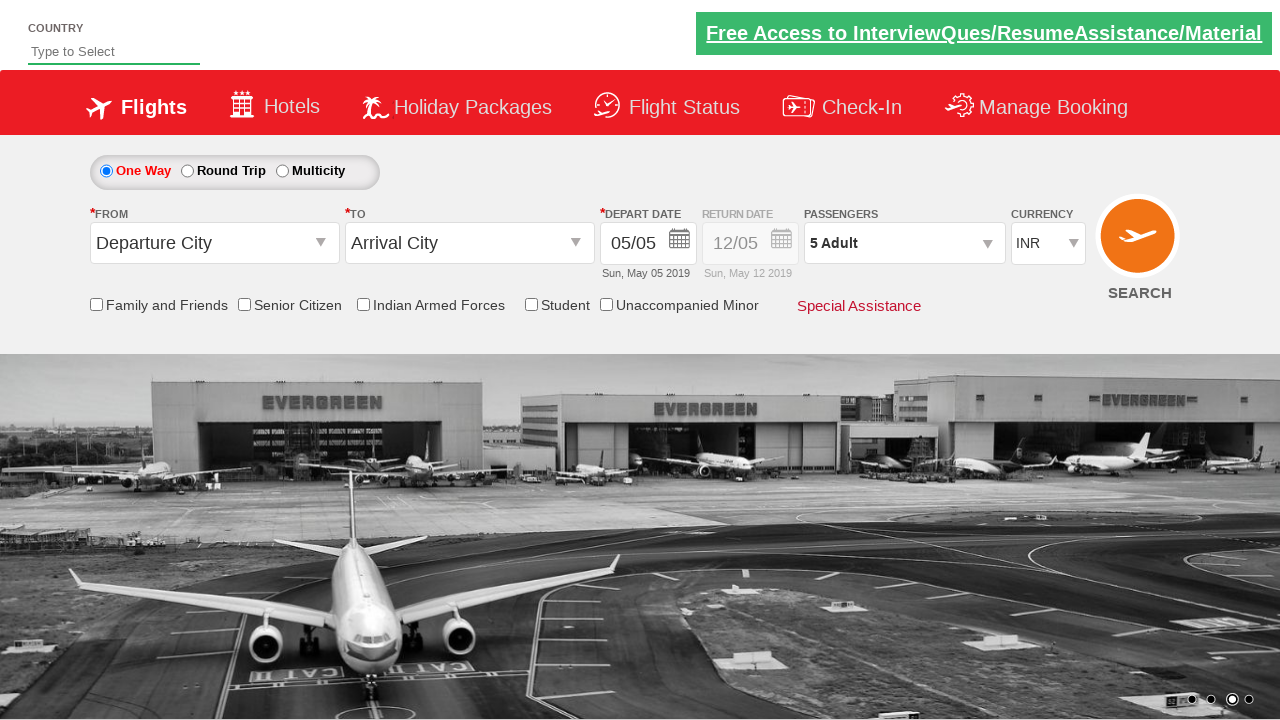

Verified dropdown text is updated
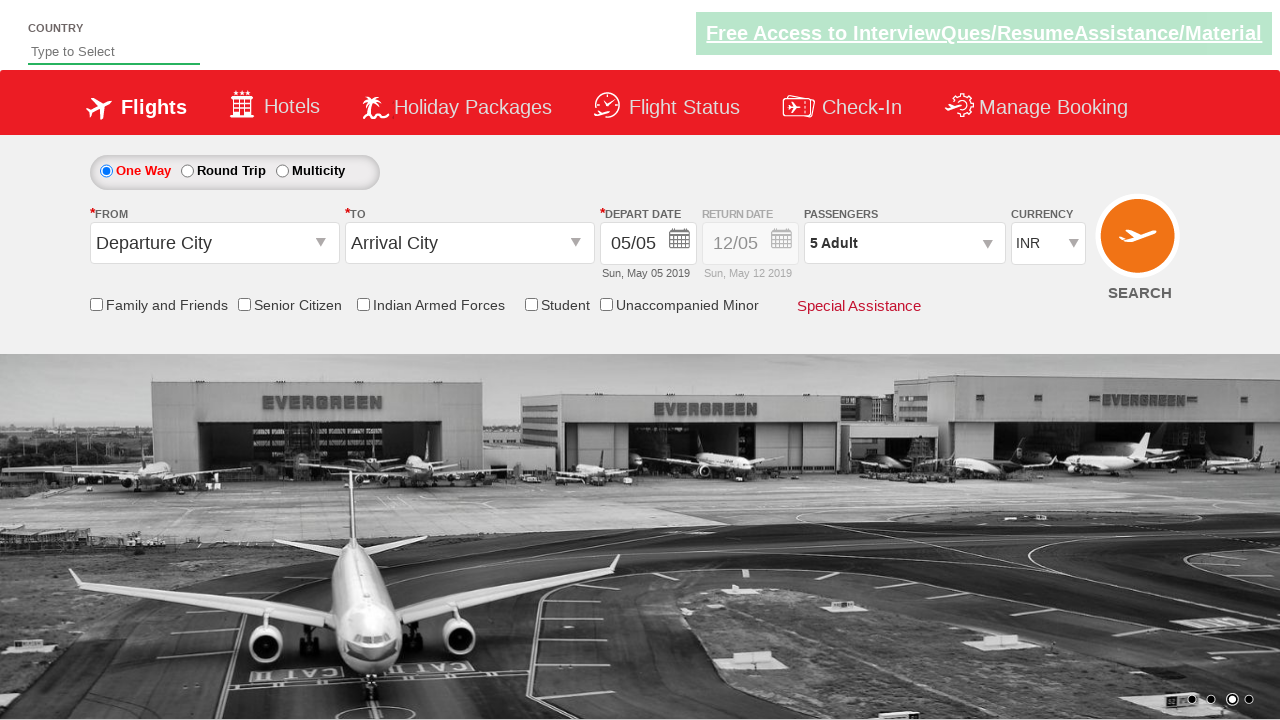

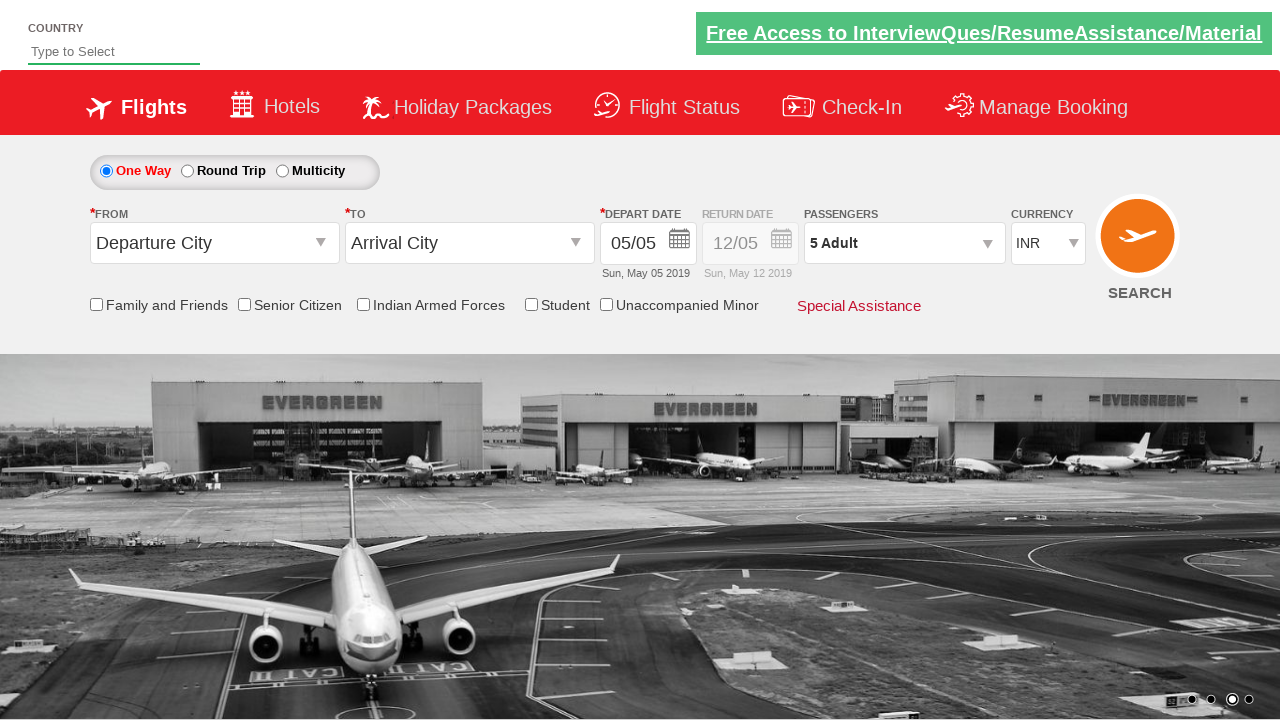